Tests drag and drop into the outer greedy drop box in the Prevent Propagation tab

Starting URL: https://demoqa.com/droppable

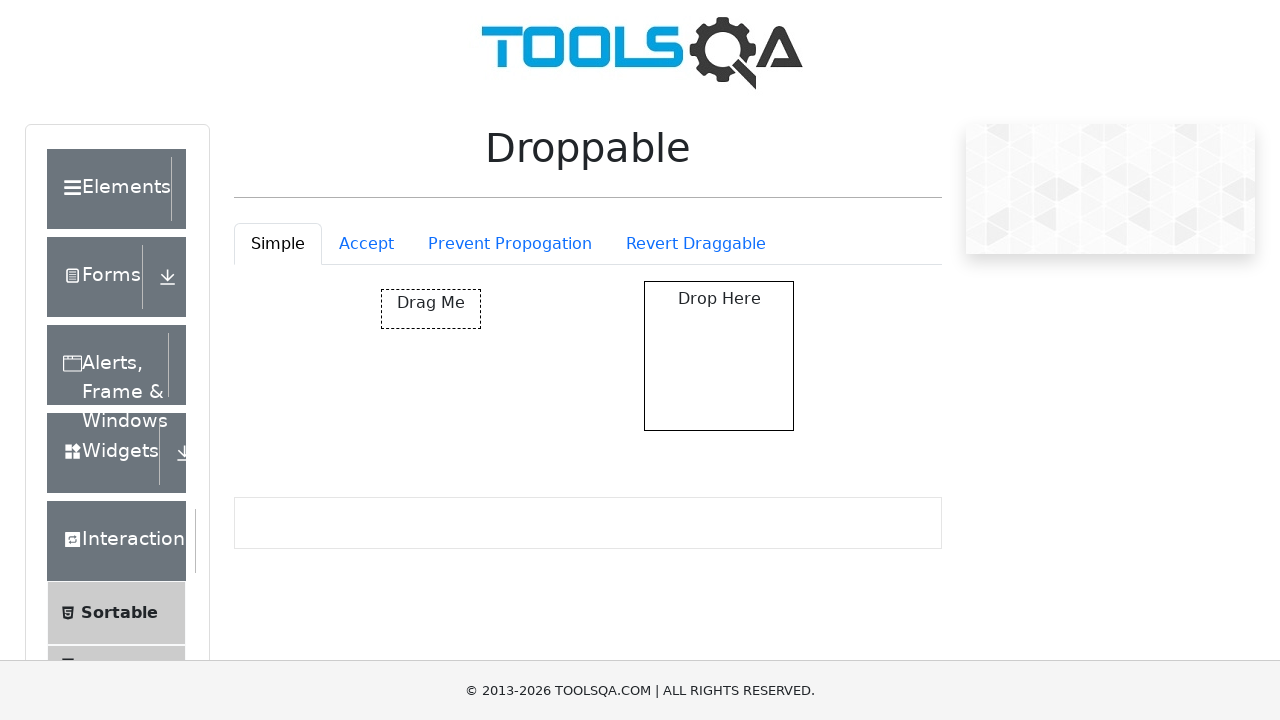

Clicked on the Prevent Propagation tab at (510, 244) on #droppableExample-tab-preventPropogation
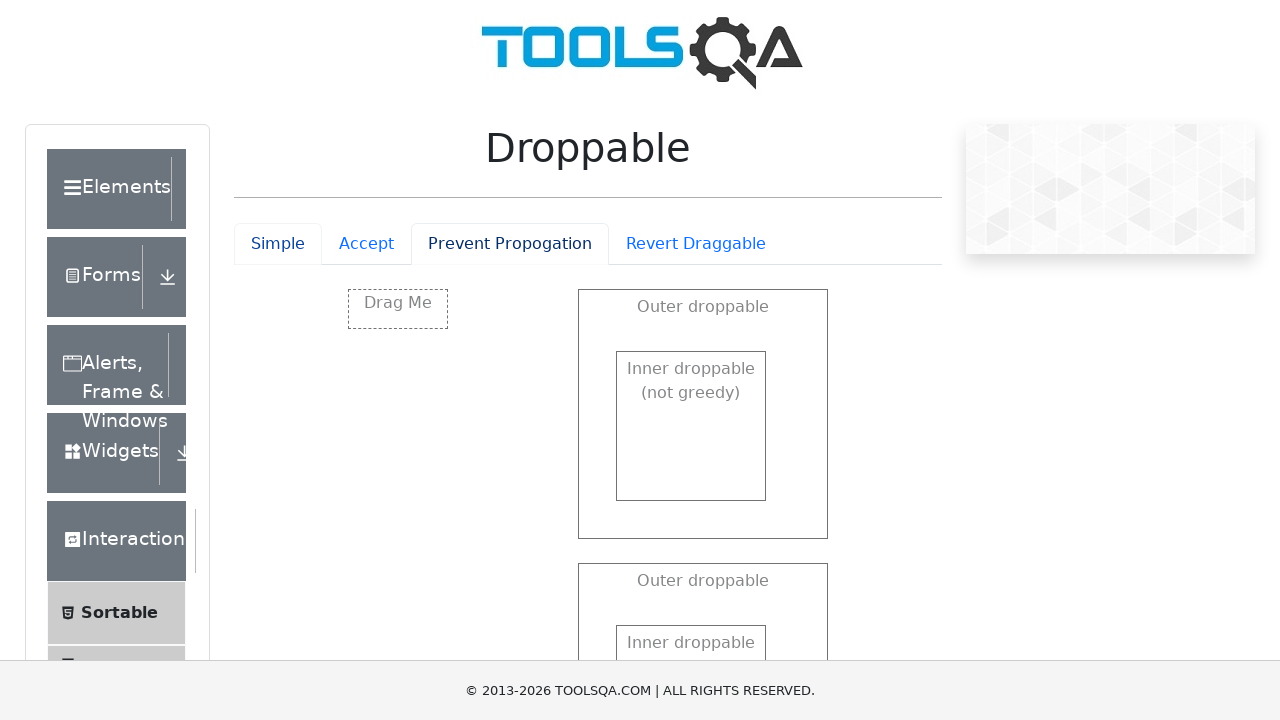

Drag box element loaded
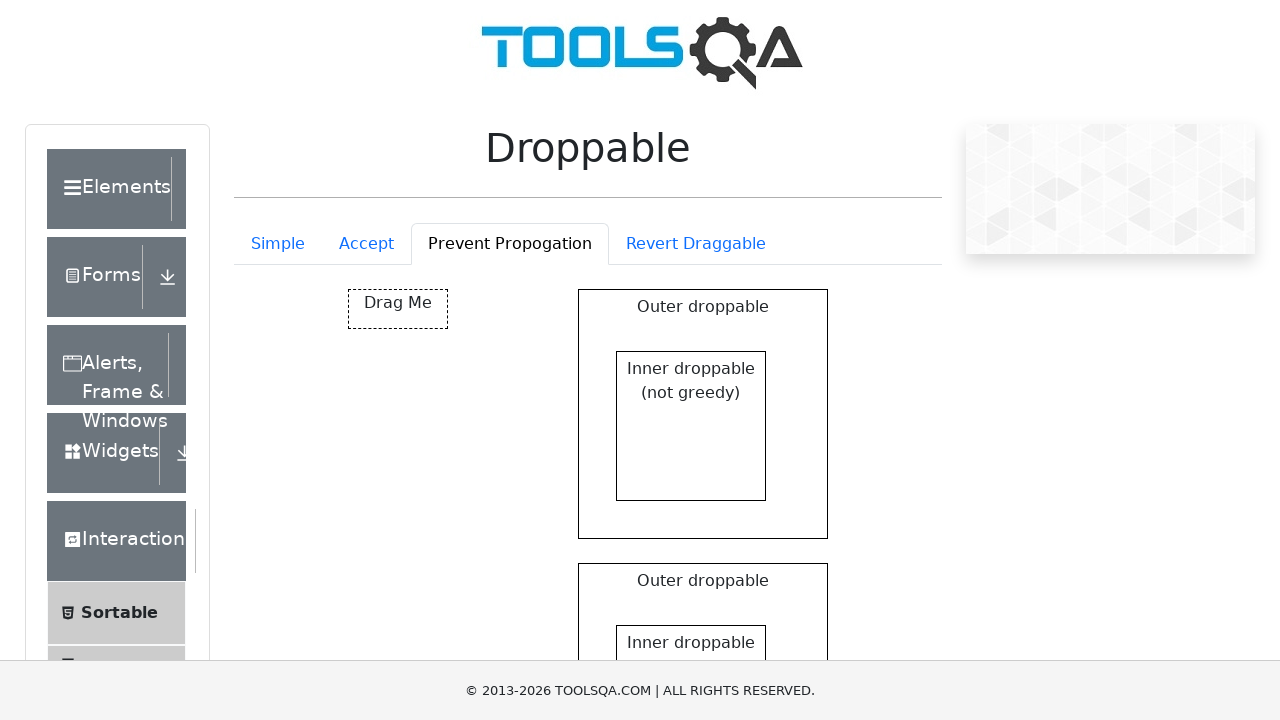

Dragged element to the greedy outer drop box at (703, 595)
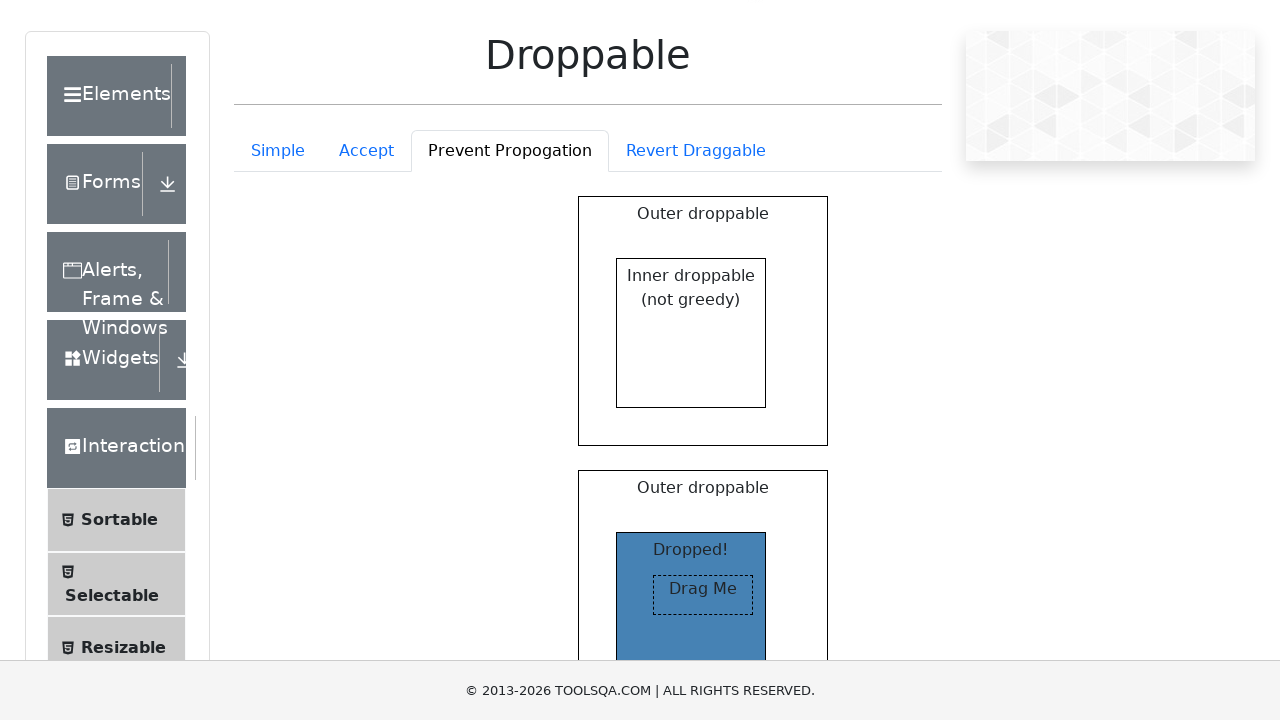

Drop confirmation received - 'Dropped!' text appeared in greedy box
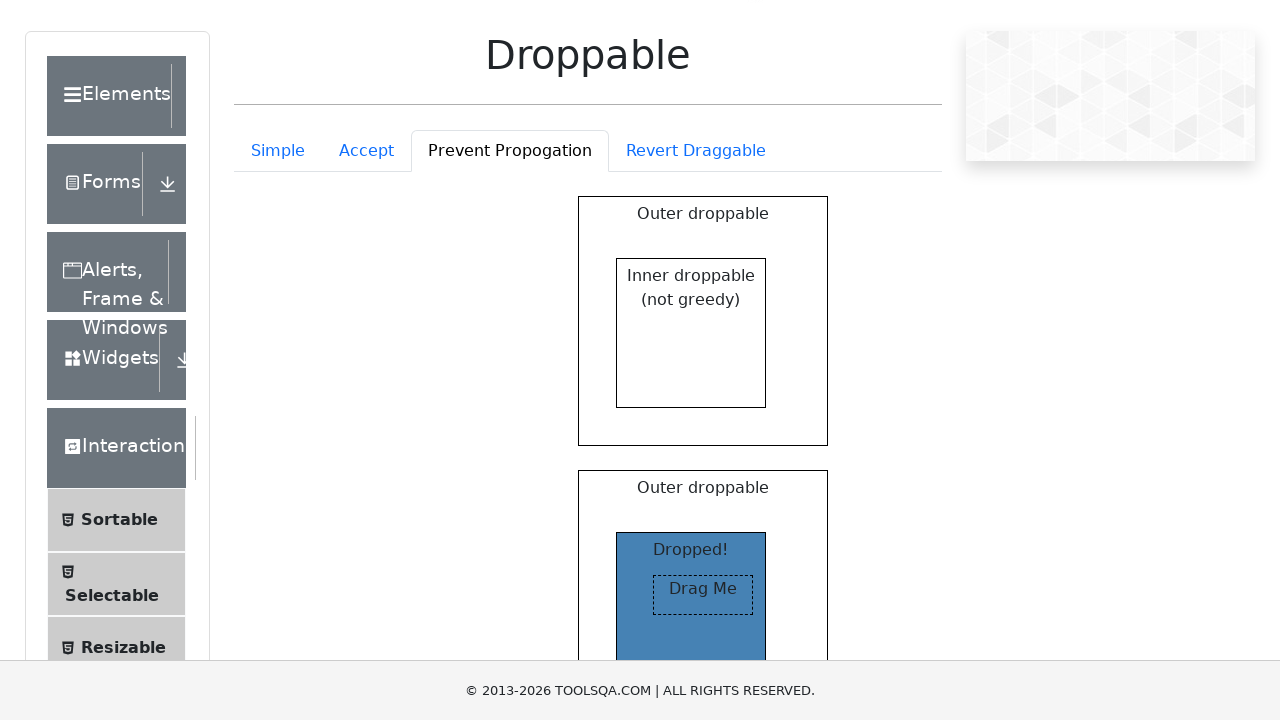

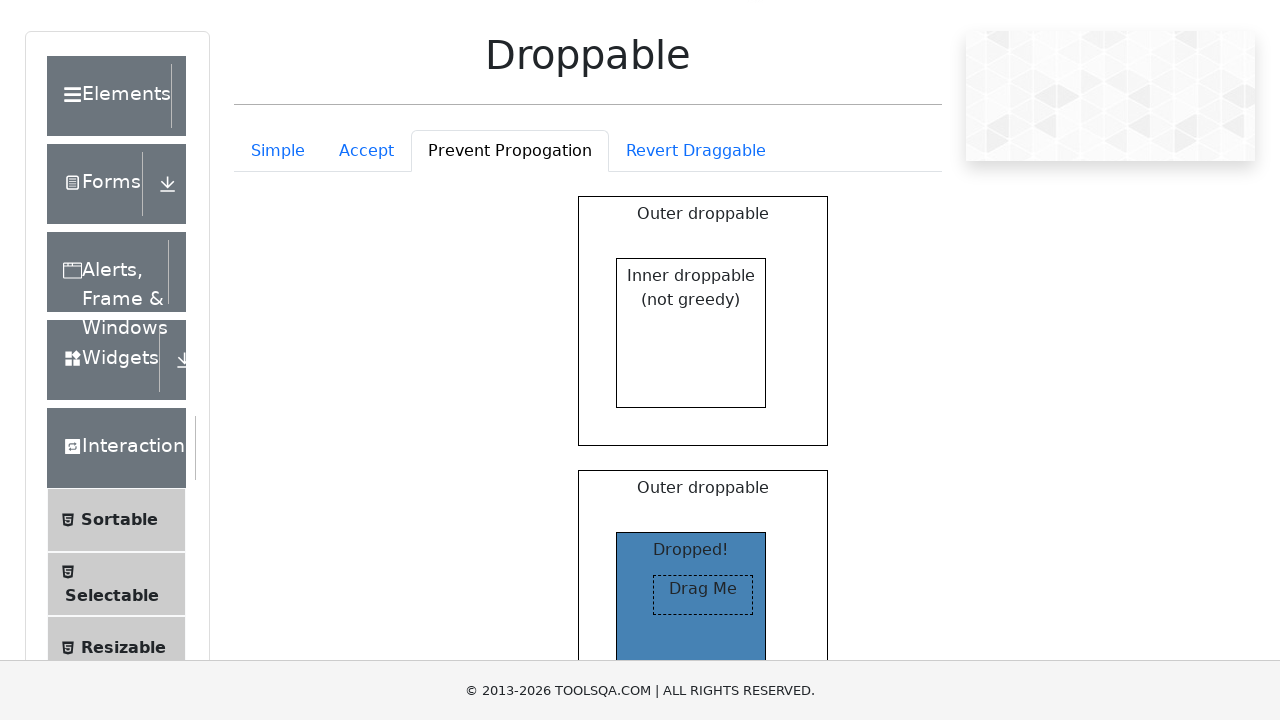